Tests various alert dialog interactions including accepting alerts, dismissing alerts, and entering text into prompt alerts

Starting URL: http://demo.automationtesting.in/Alerts.html

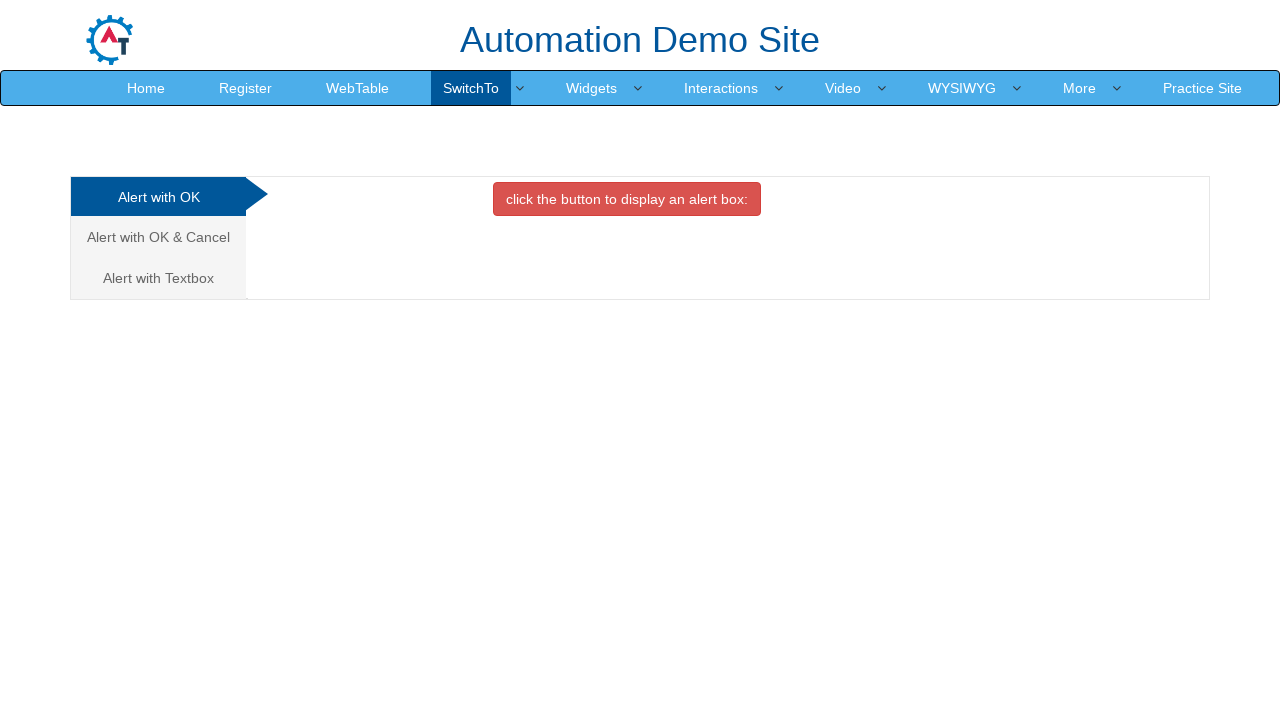

Clicked button to trigger simple alert at (627, 199) on xpath=//button[@class='btn btn-danger']
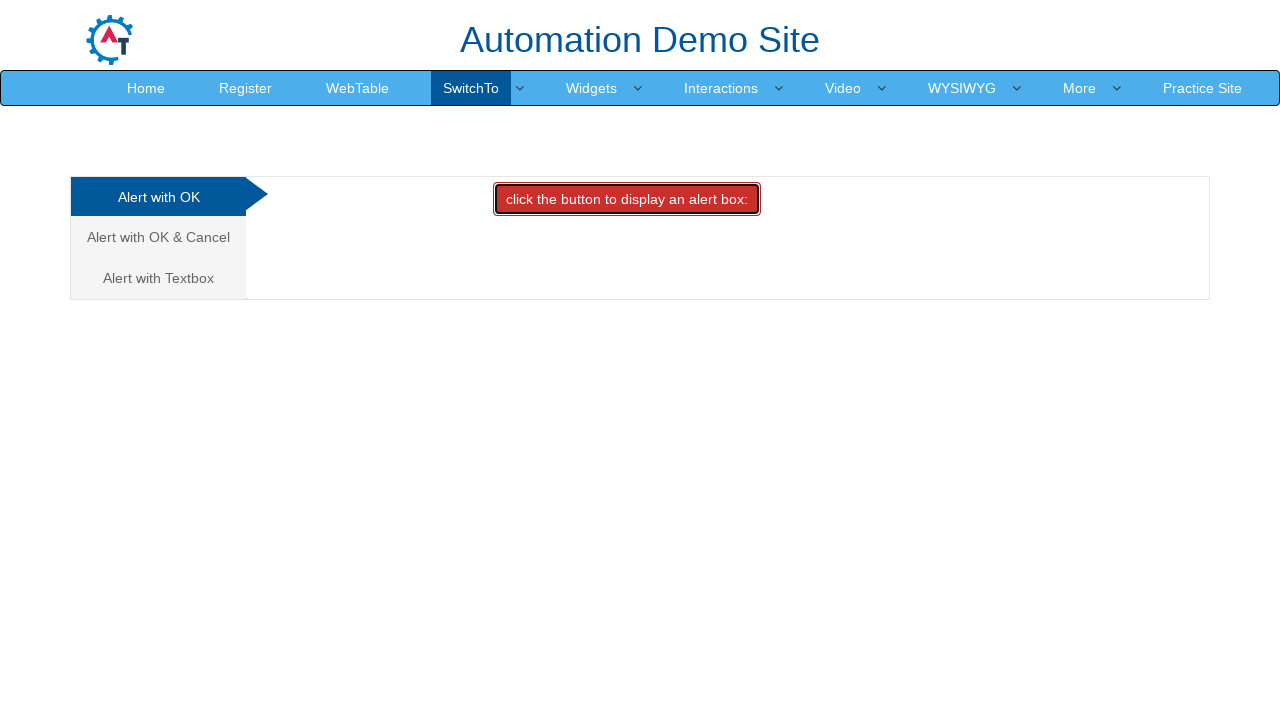

Set up dialog handler to accept alert
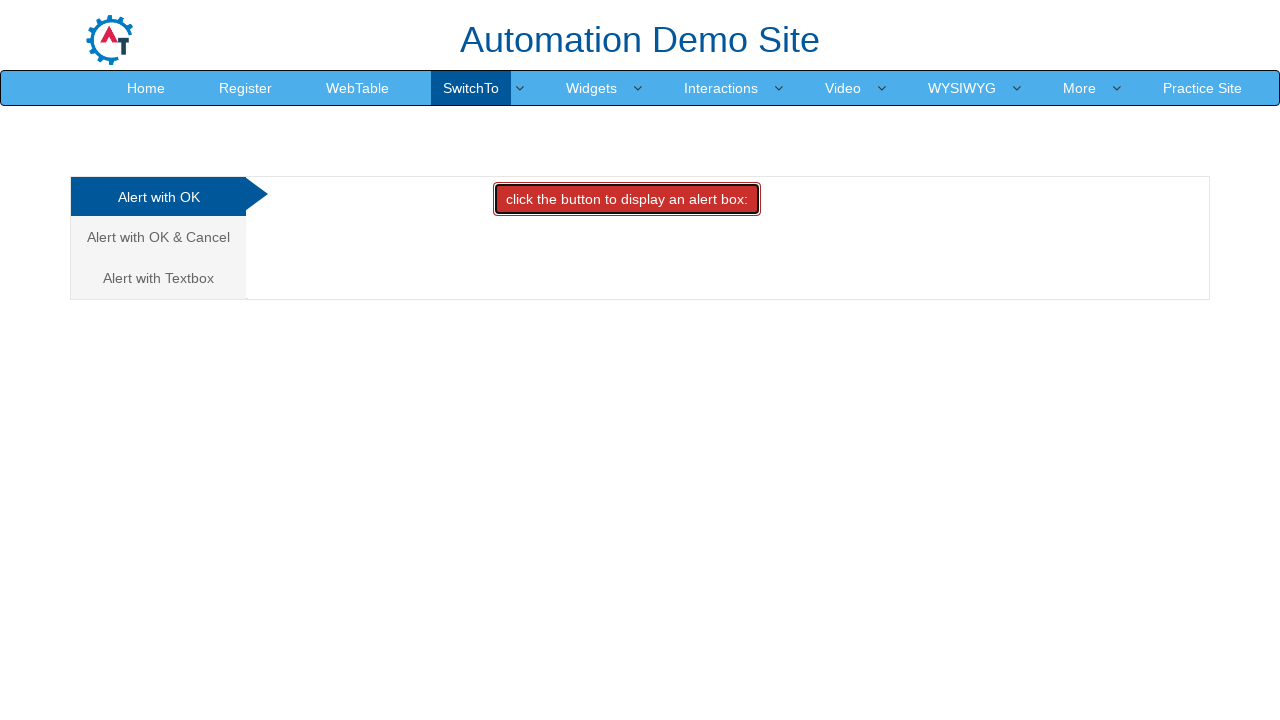

Navigated to OK & Cancel alert section at (158, 237) on text=Alert with OK & Cancel
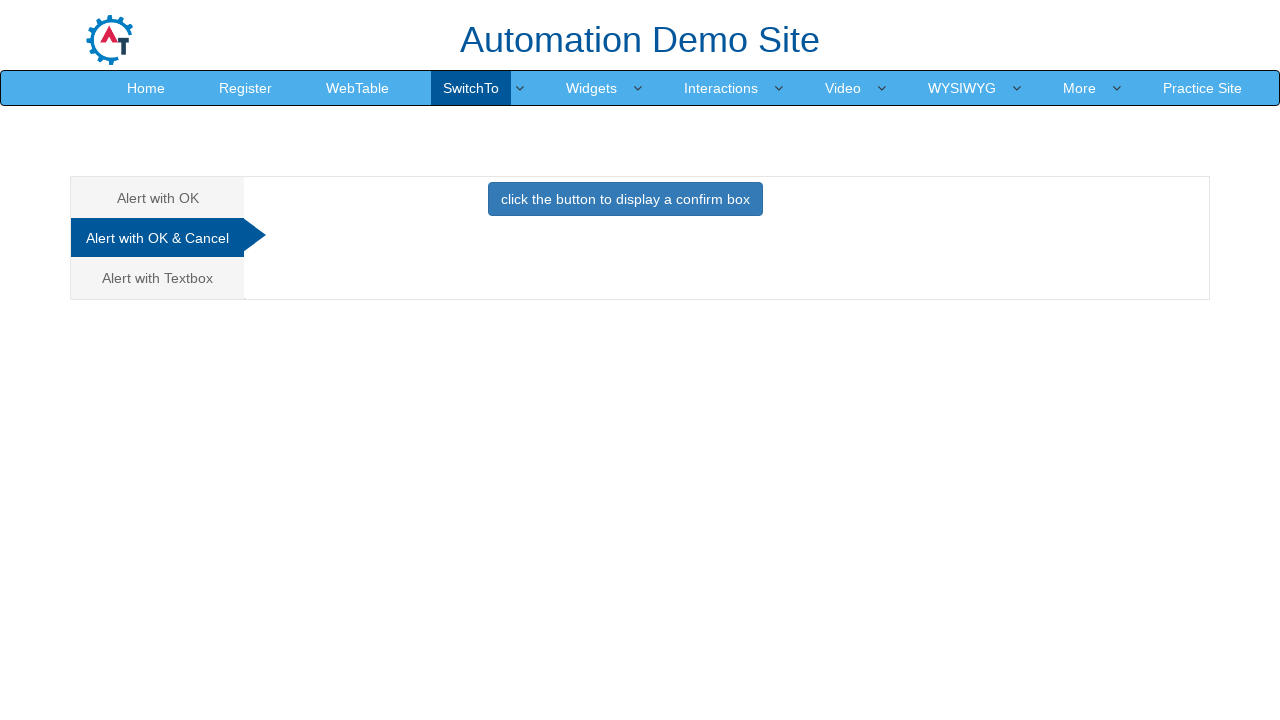

Clicked button to trigger confirm alert at (625, 199) on xpath=//button[@class='btn btn-primary']
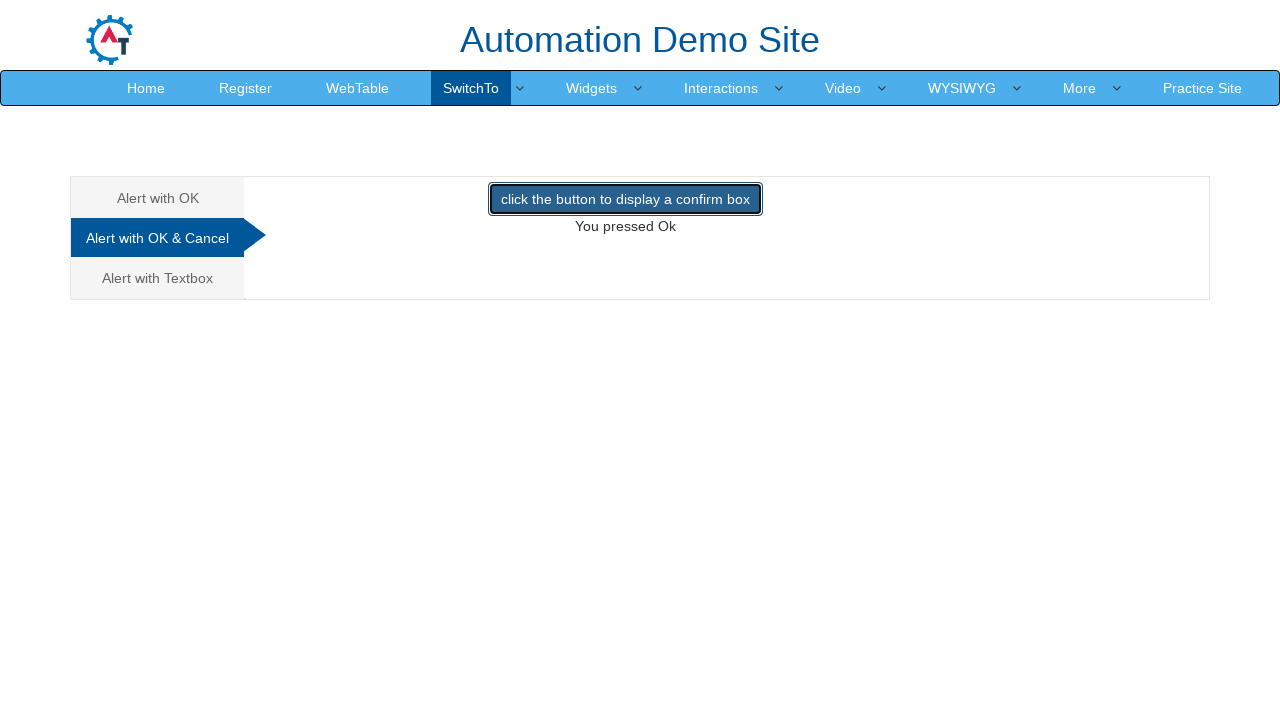

Set up dialog handler to dismiss confirm alert
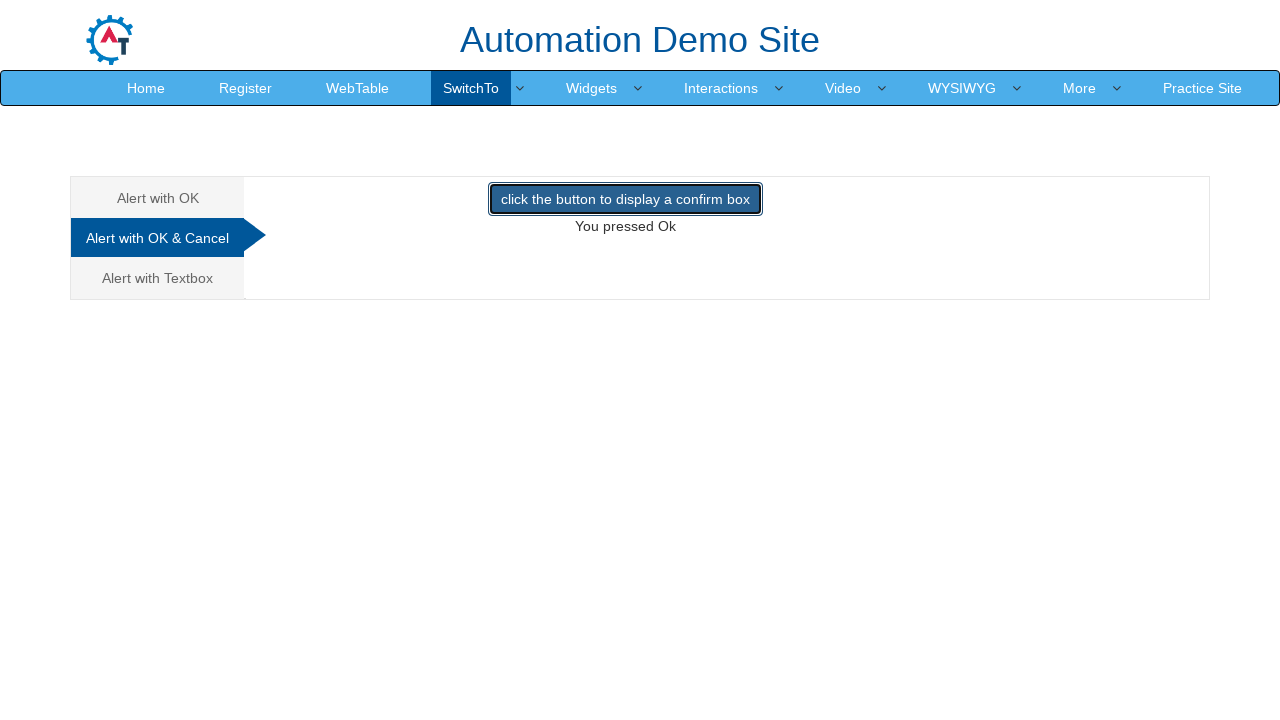

Navigated to alert with textbox section at (158, 278) on text=Alert with Textbox
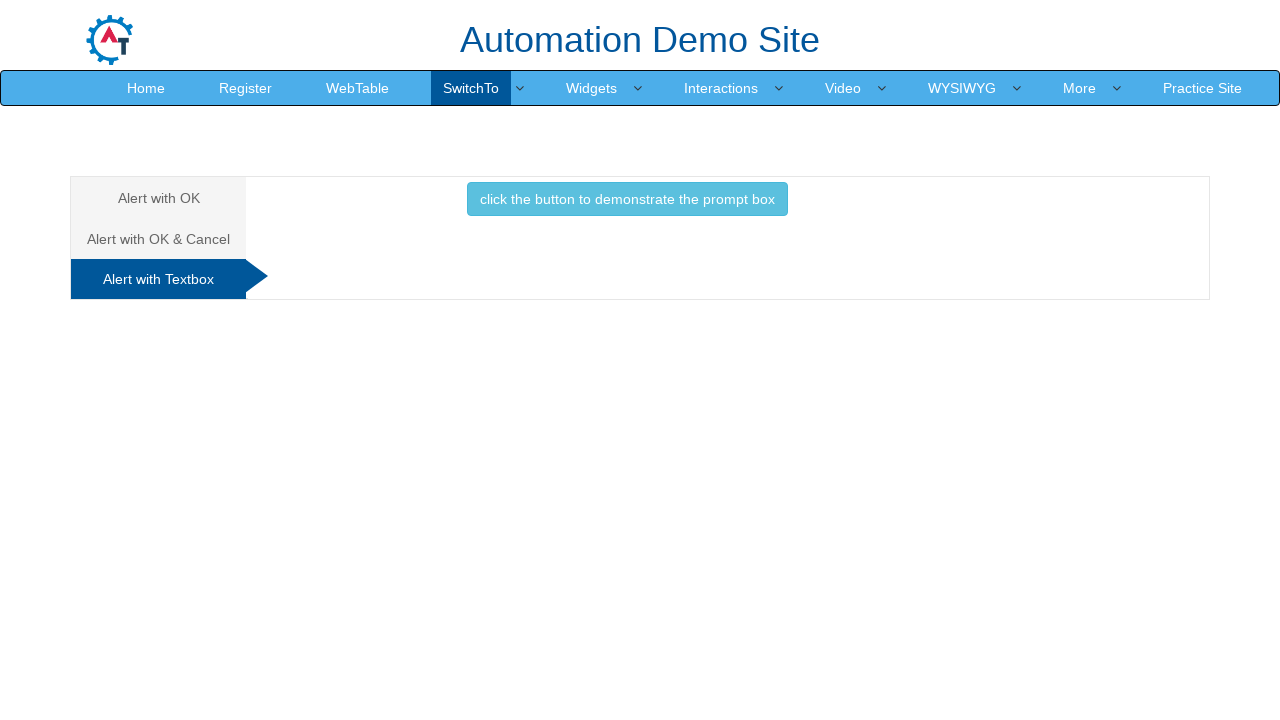

Clicked button to trigger prompt alert at (627, 199) on xpath=//button[@class='btn btn-info']
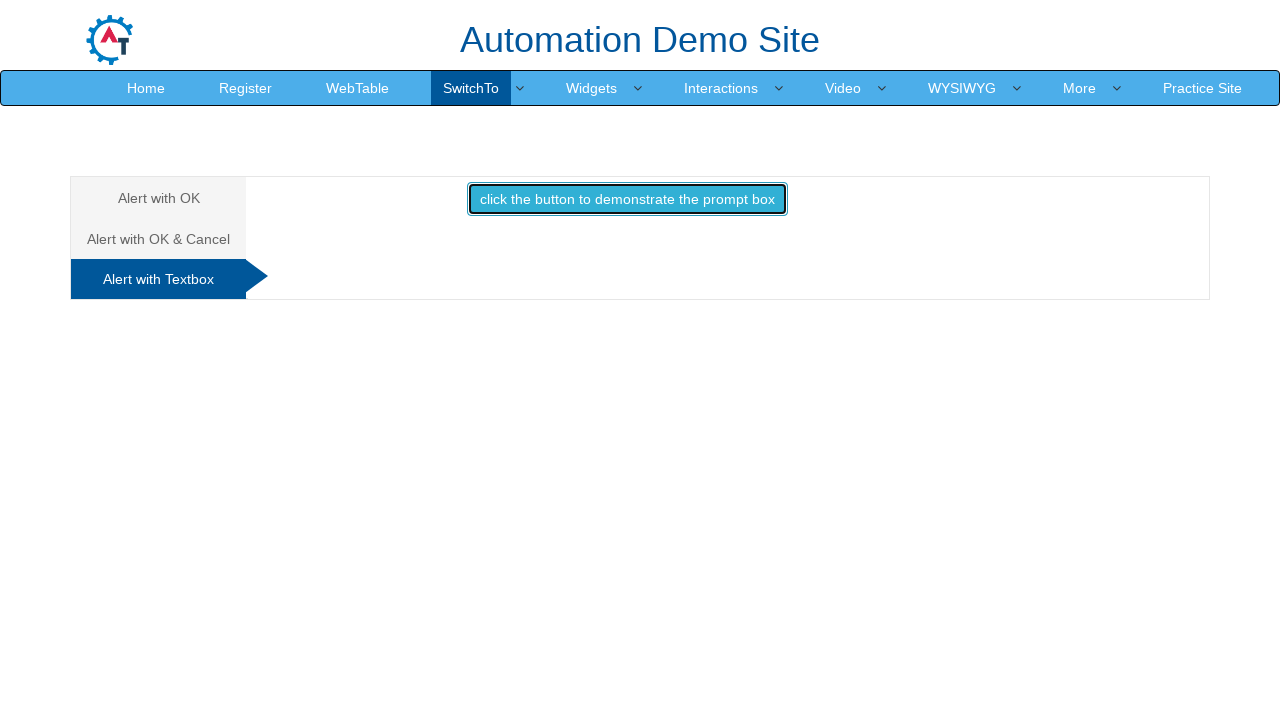

Set up dialog handler to enter 'shraddha' in prompt and accept
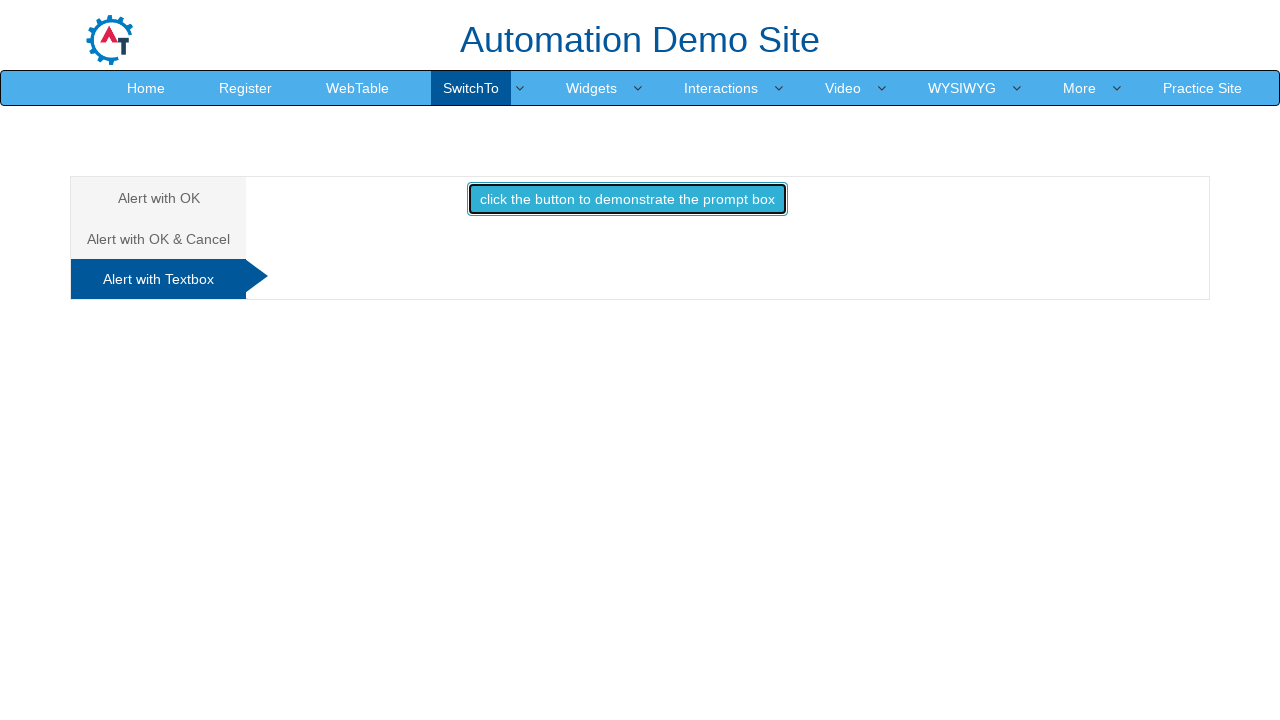

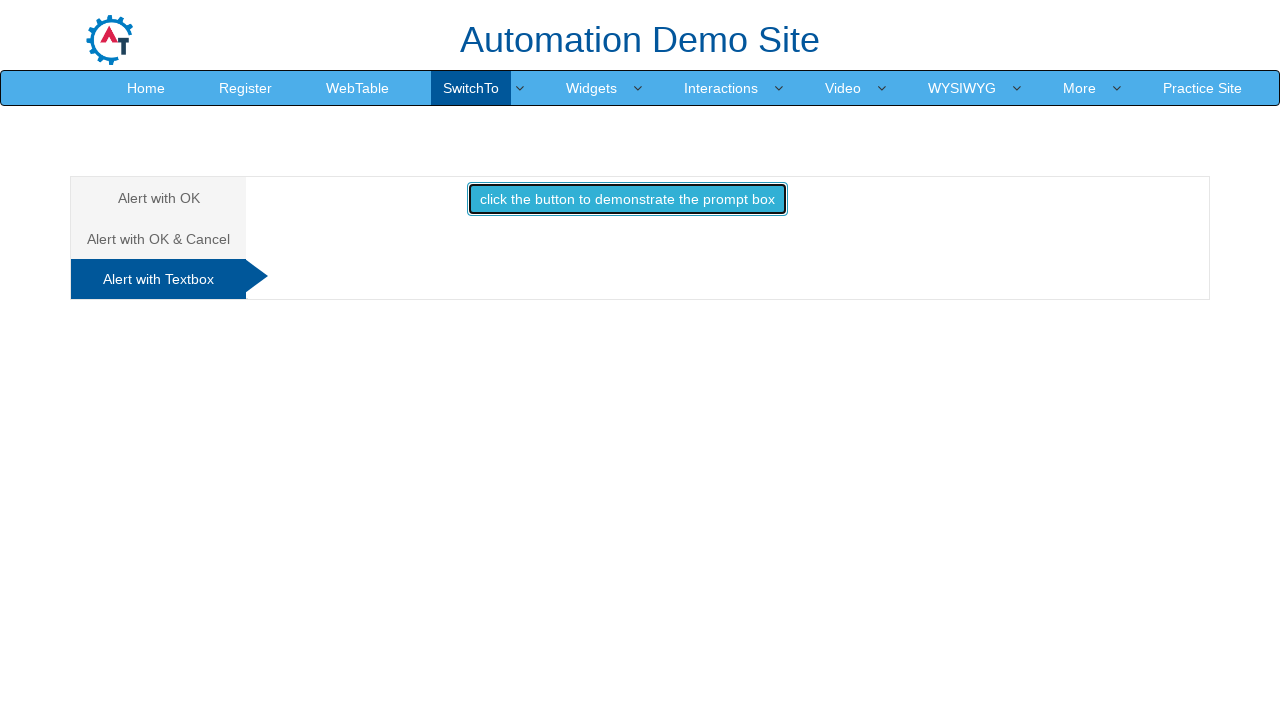